Tests alert handling by clicking a submit button and accepting the resulting alert dialog

Starting URL: http://webapps.tekstac.com/MultipleWindow/

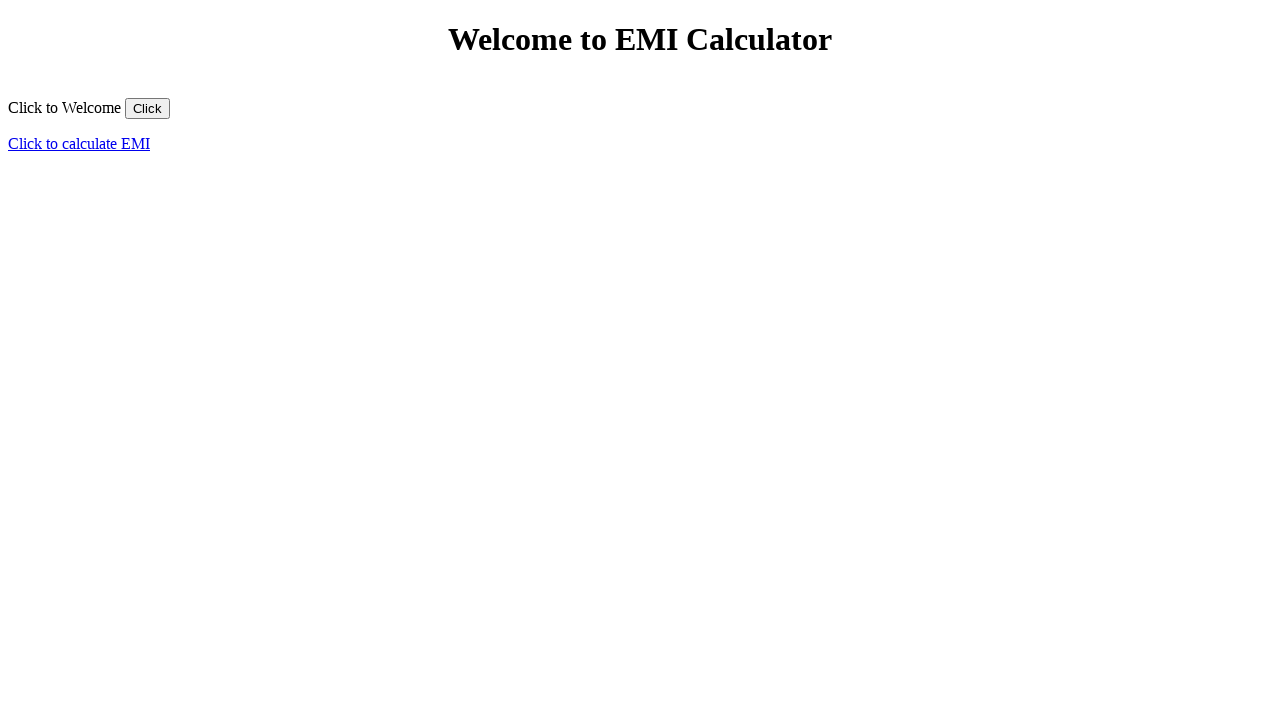

Clicked submit button to trigger alert dialog at (148, 108) on xpath=//input[@type='submit']
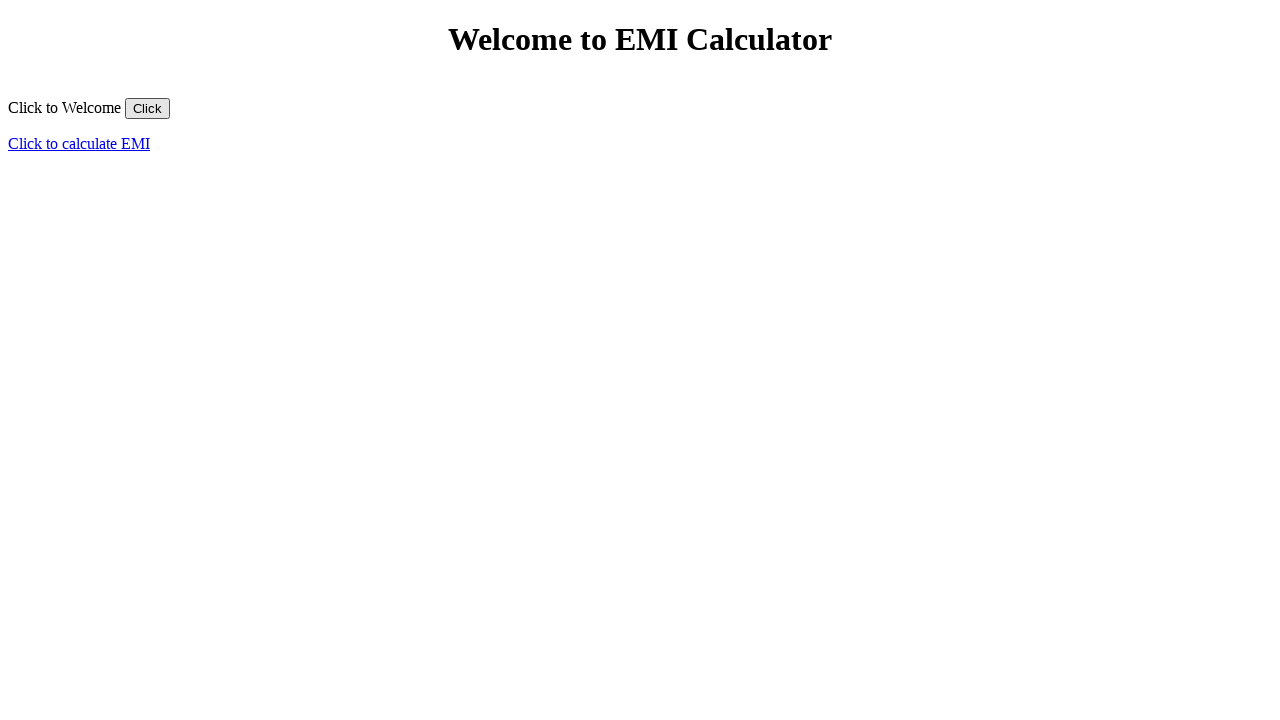

Set up dialog handler to accept alert
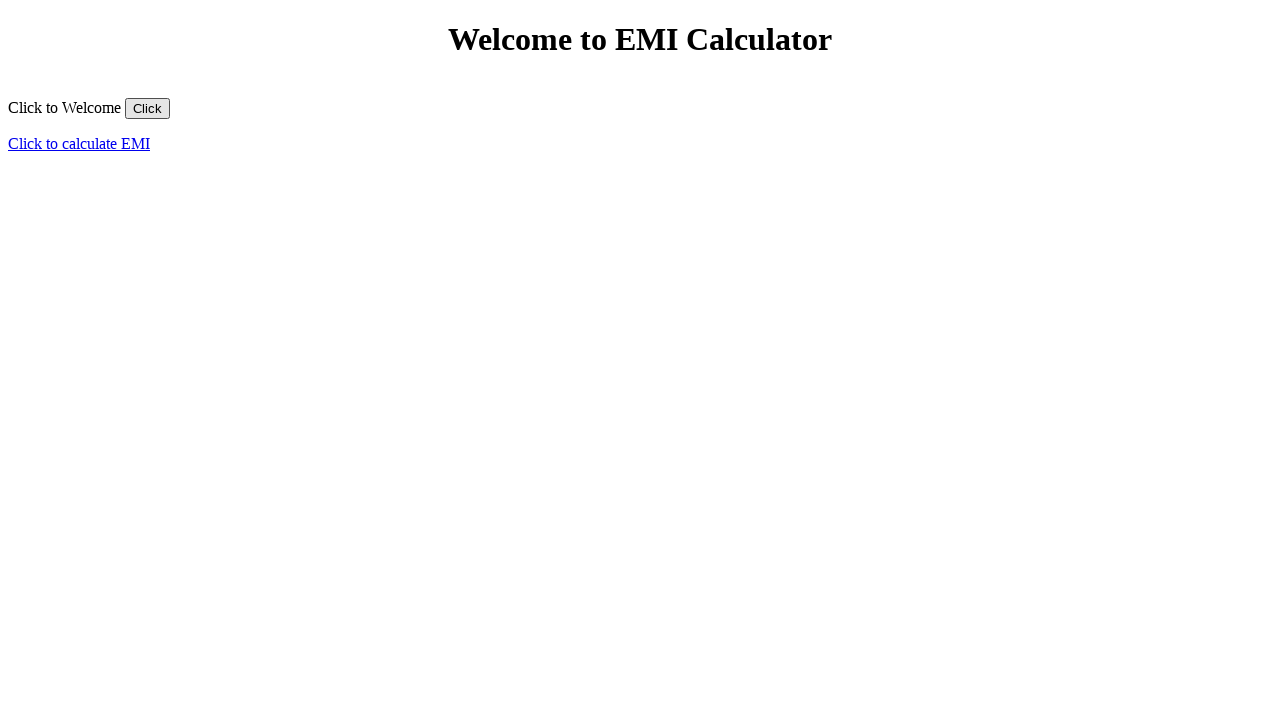

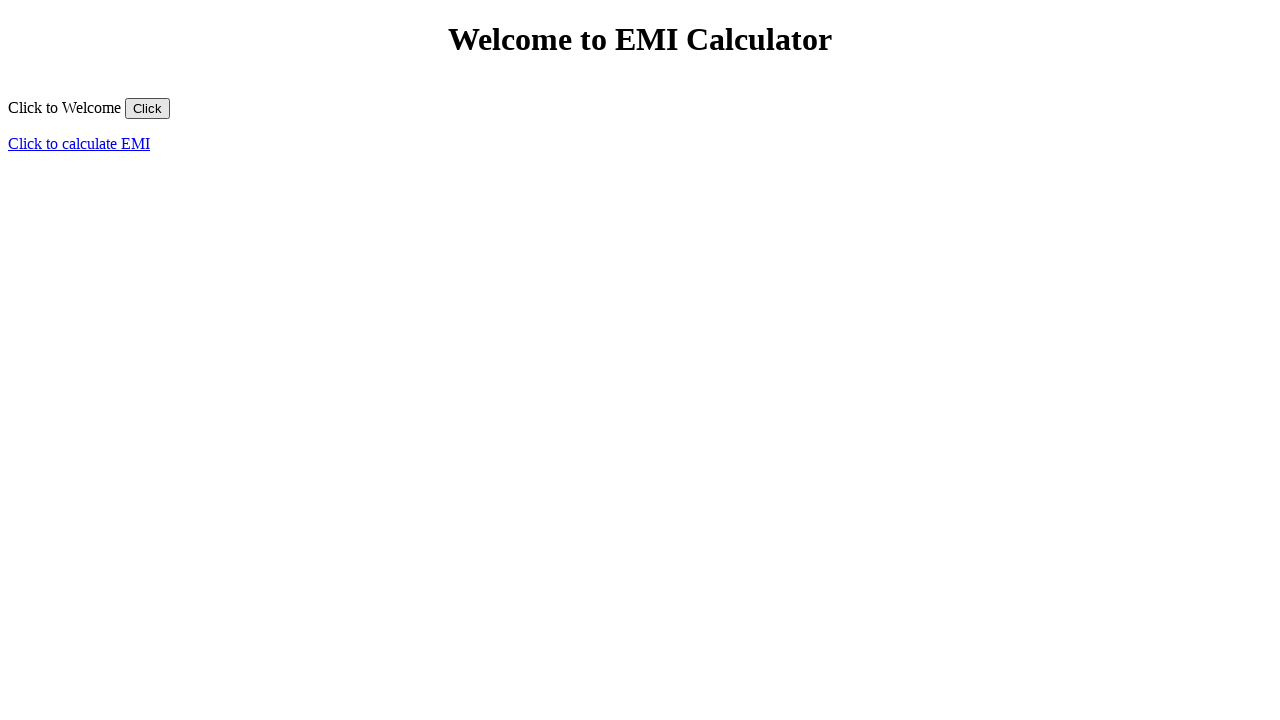